Tests checkbox functionality by clicking on a checkbox element on the automation practice page.

Starting URL: https://www.rahulshettyacademy.com/AutomationPractice/

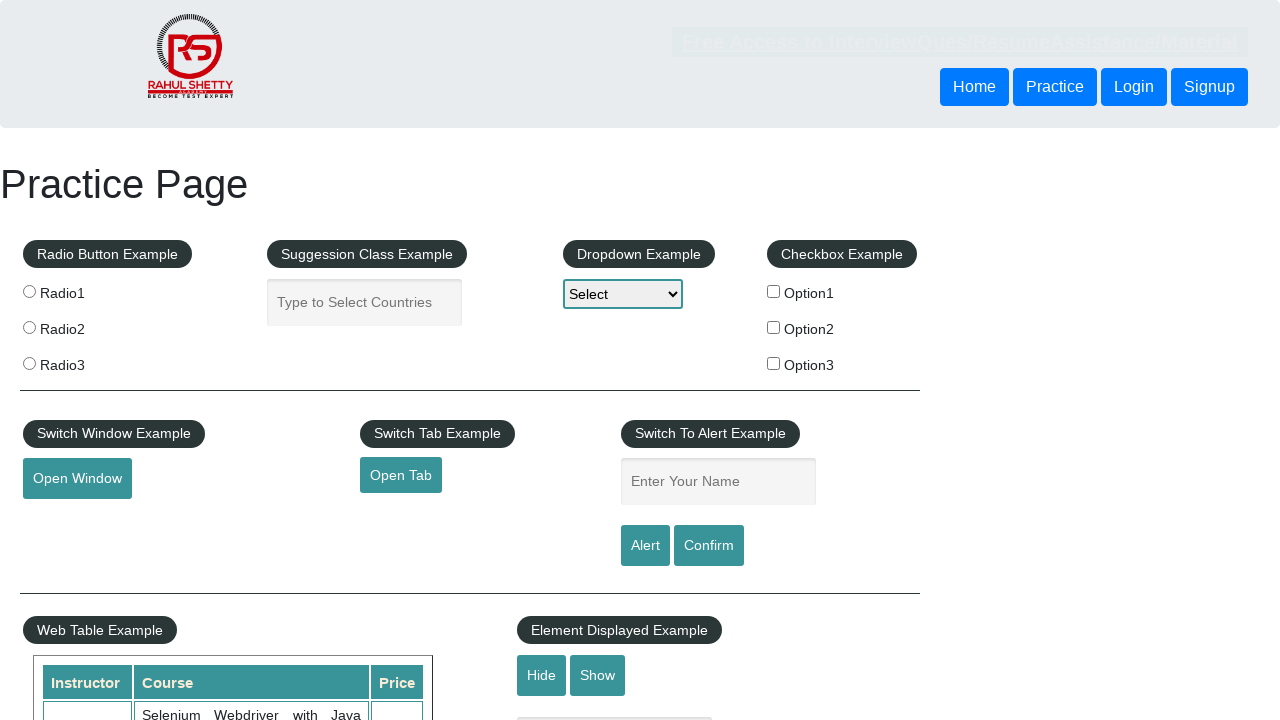

Clicked the Benz checkbox at (774, 291) on input#checkBoxOption1
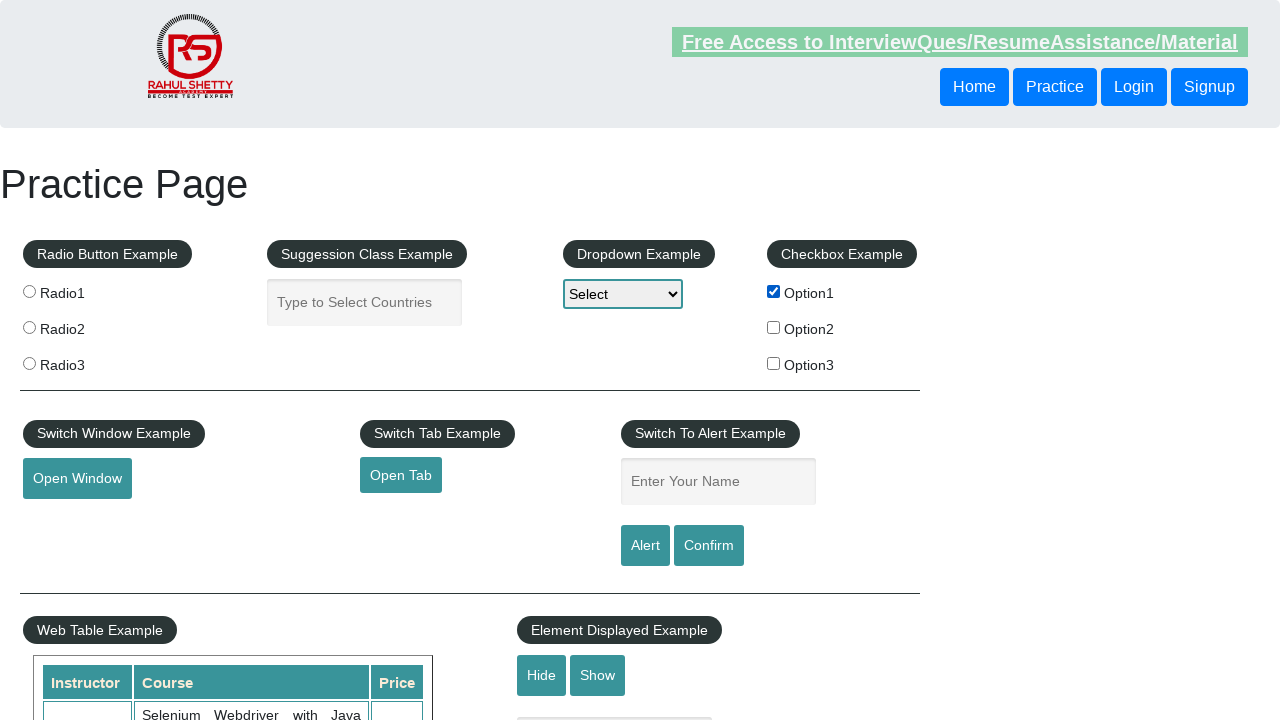

Verified the Benz checkbox is checked
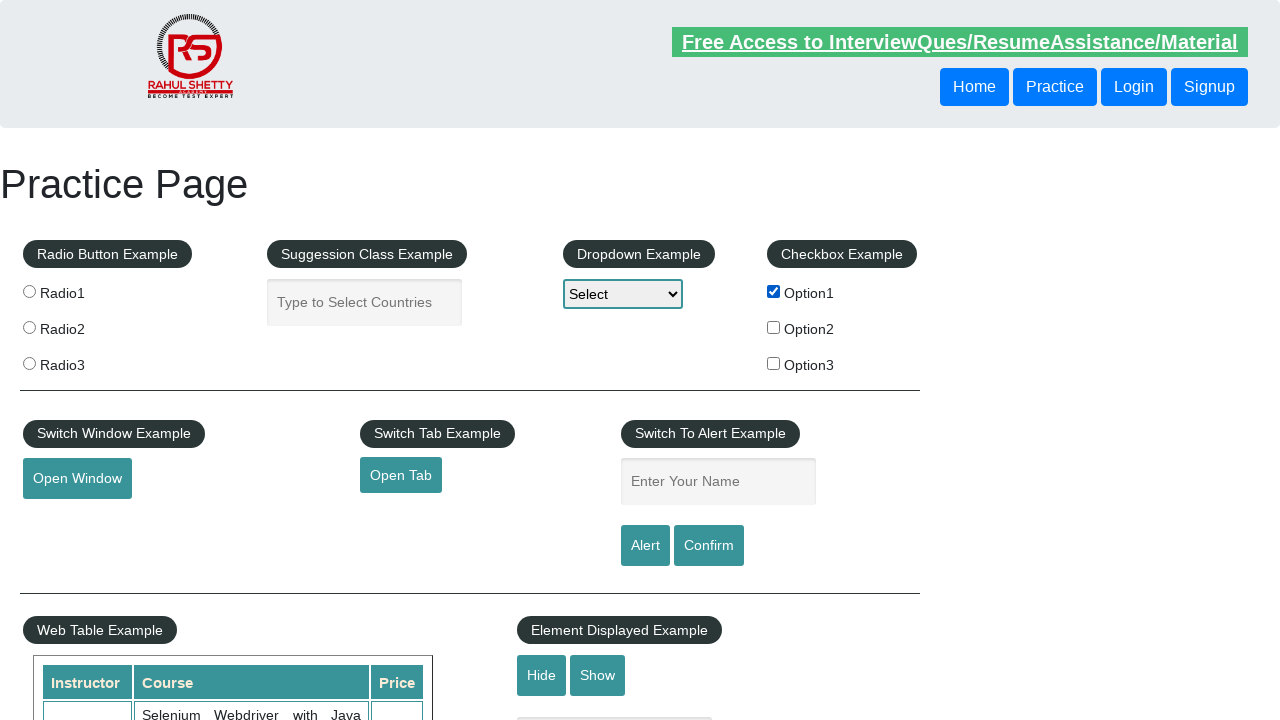

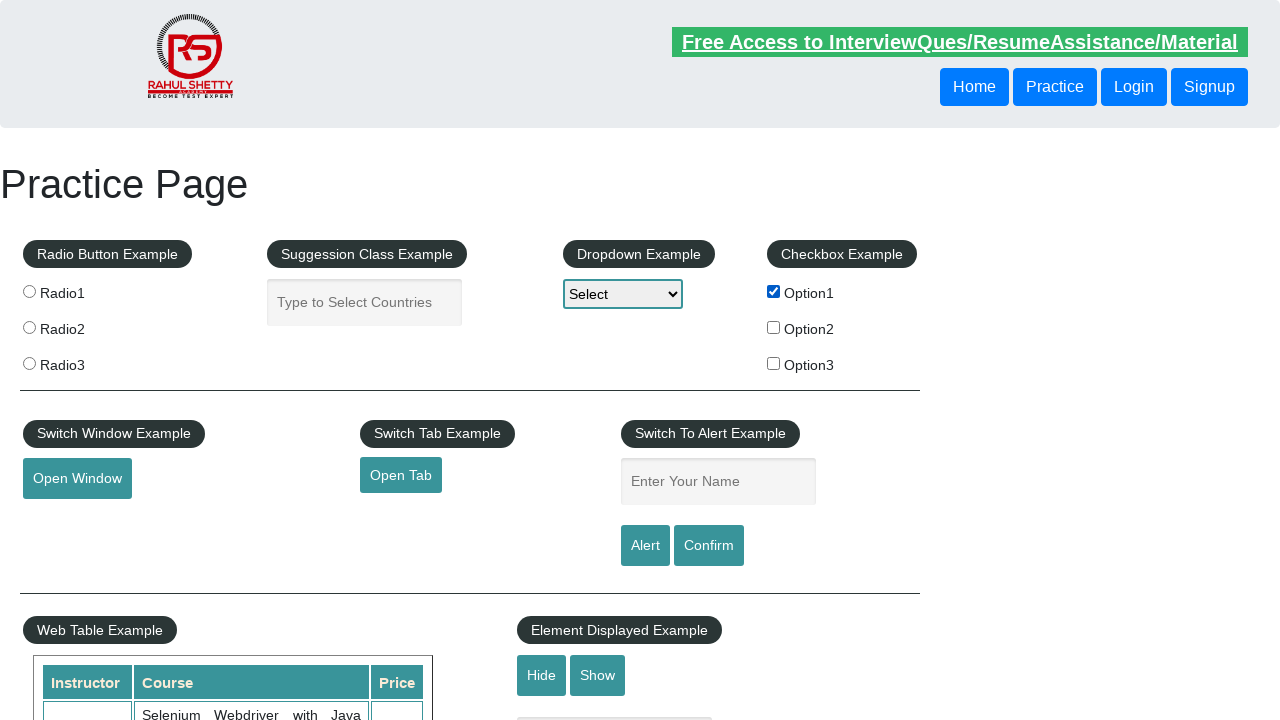